Tests the current address text box by entering an address and submitting the form, then verifying the output

Starting URL: https://demoqa.com/text-box

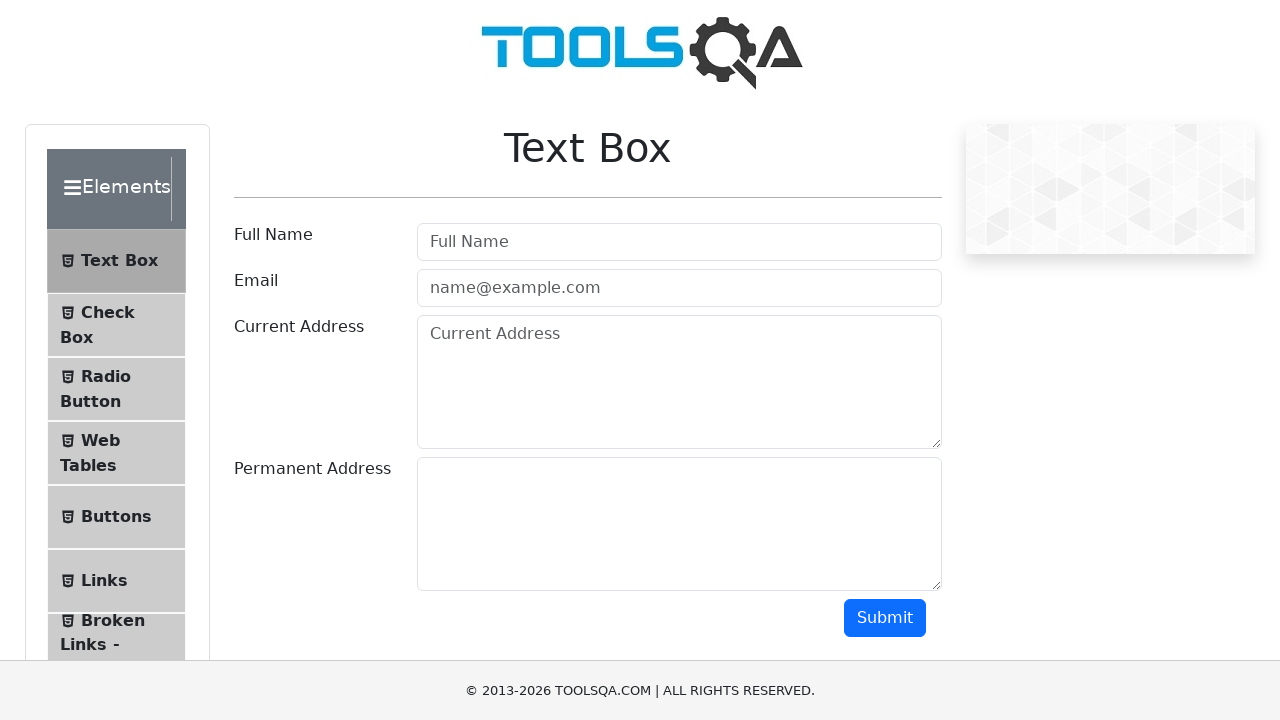

Filled current address text box with 'Russian Federation' on #currentAddress
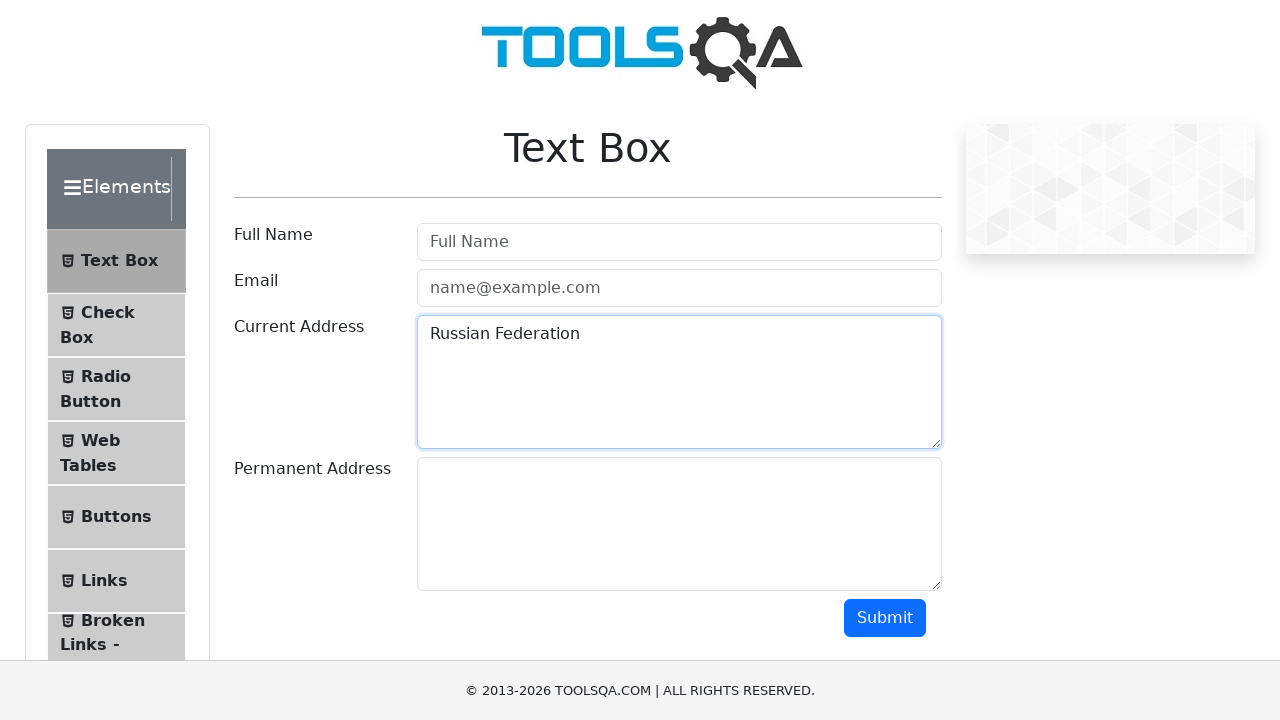

Clicked the submit button at (885, 618) on #submit
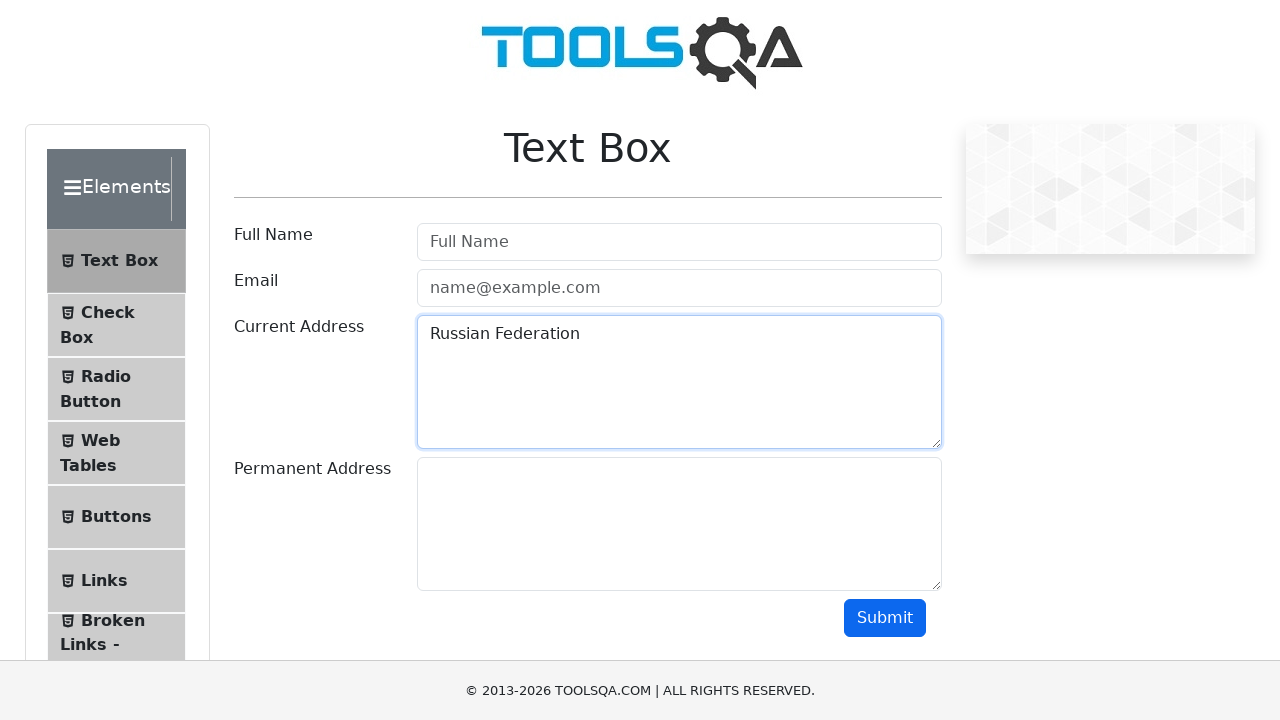

Result message appeared with current address output
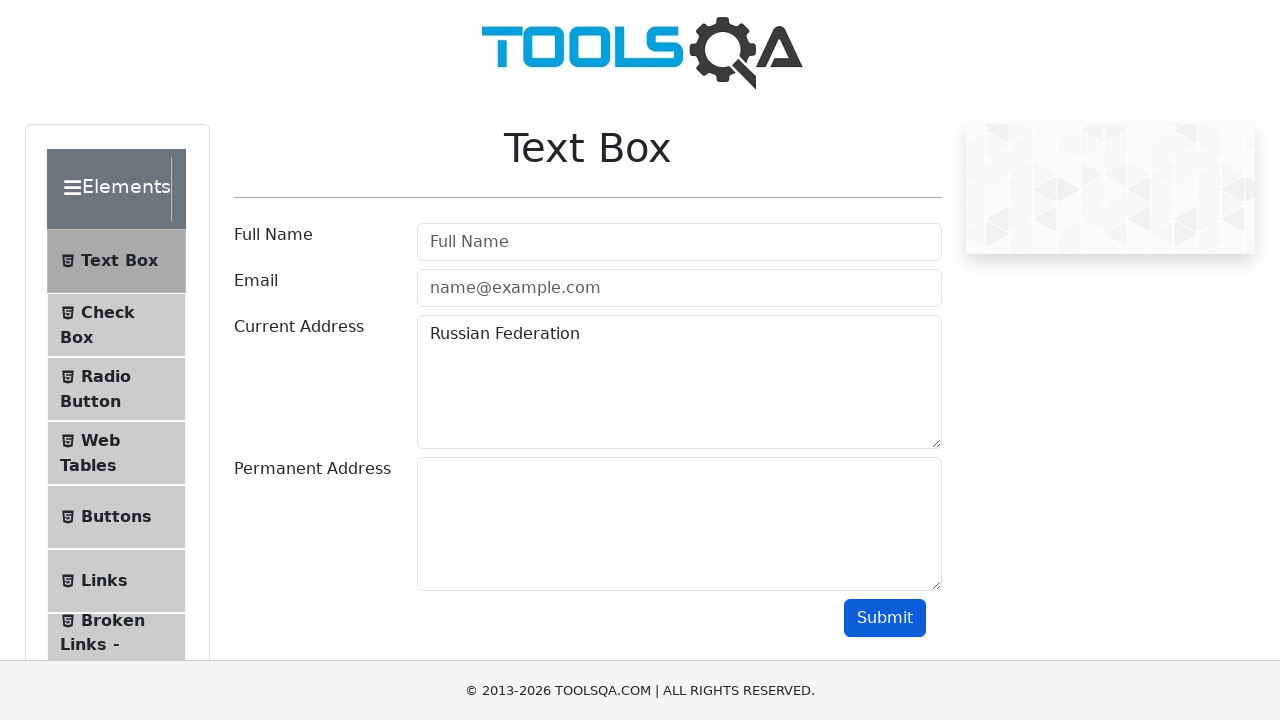

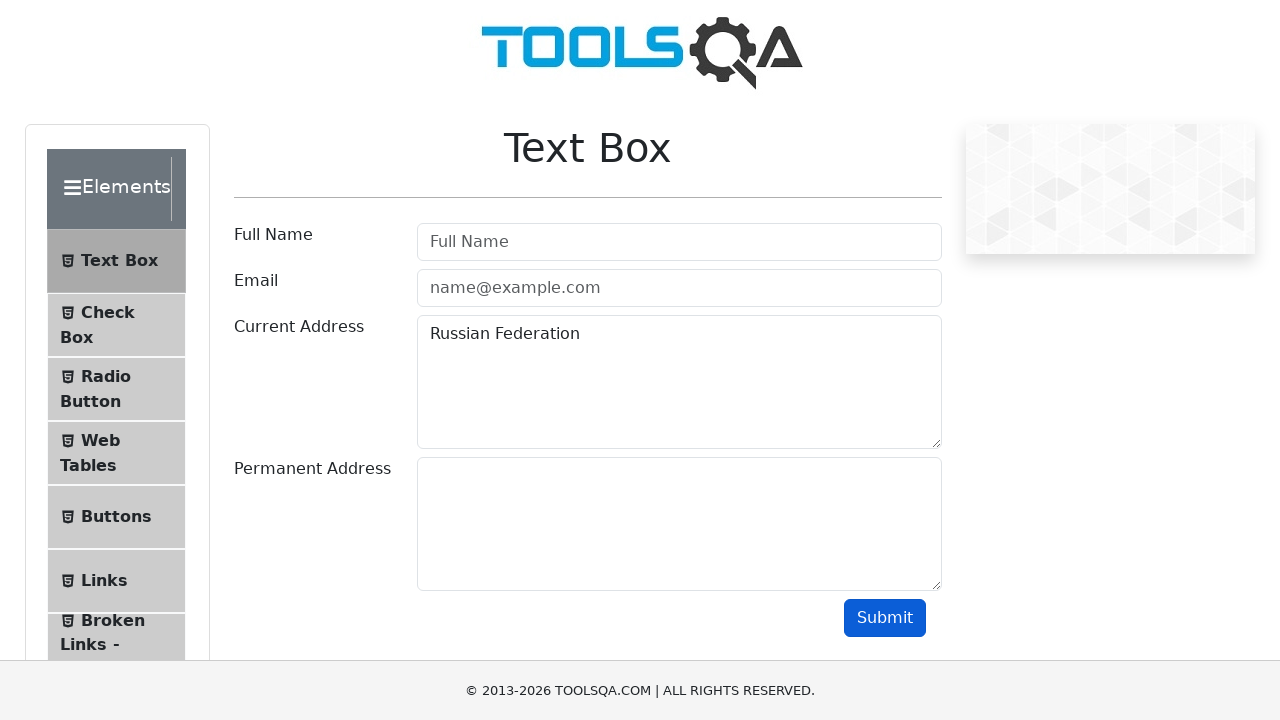